Tests username field validation with lowercase characters length between 10 and 20.

Starting URL: https://buggy.justtestit.org/register

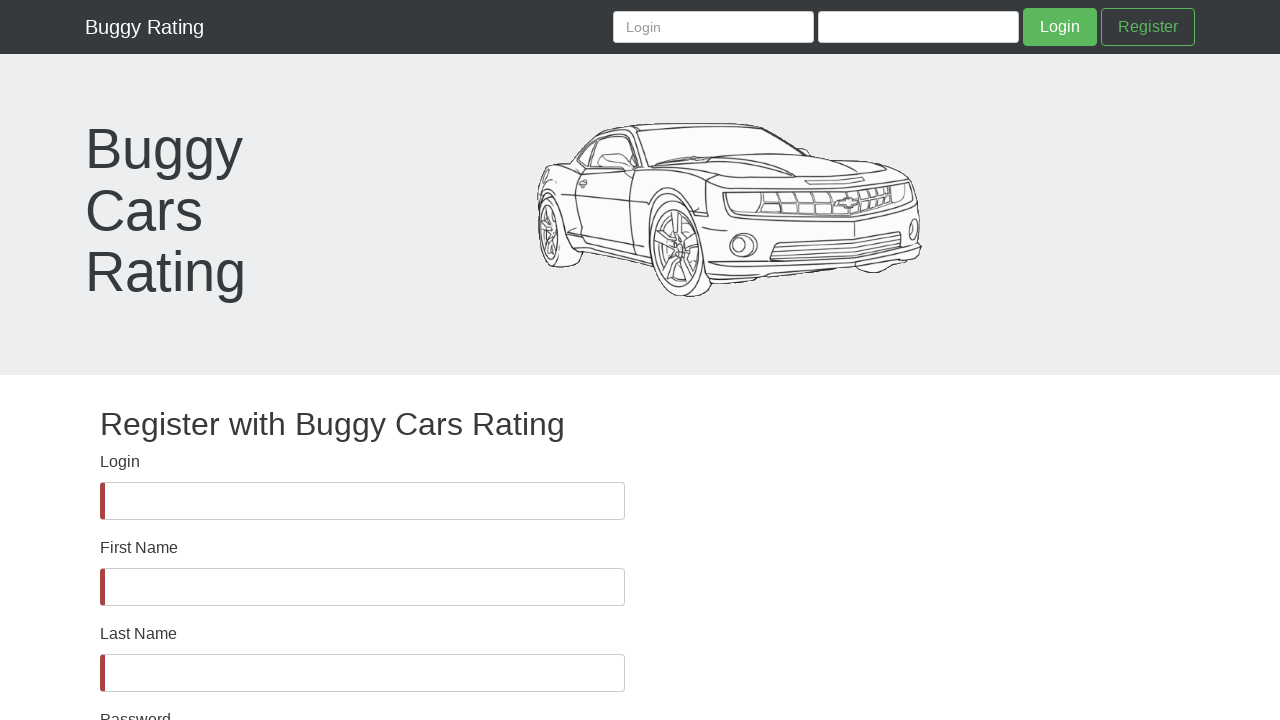

Username field became visible
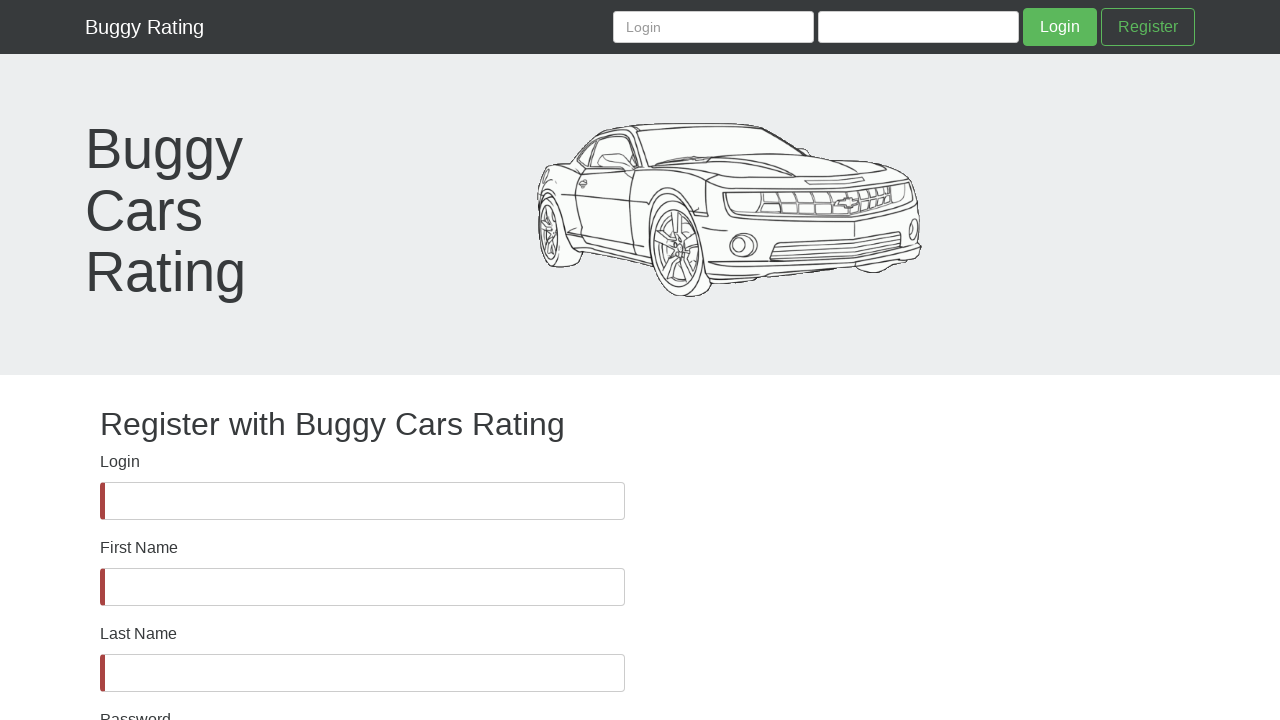

Filled username field with lowercase string 'sdertuyifndkednges' (18 characters) on #username
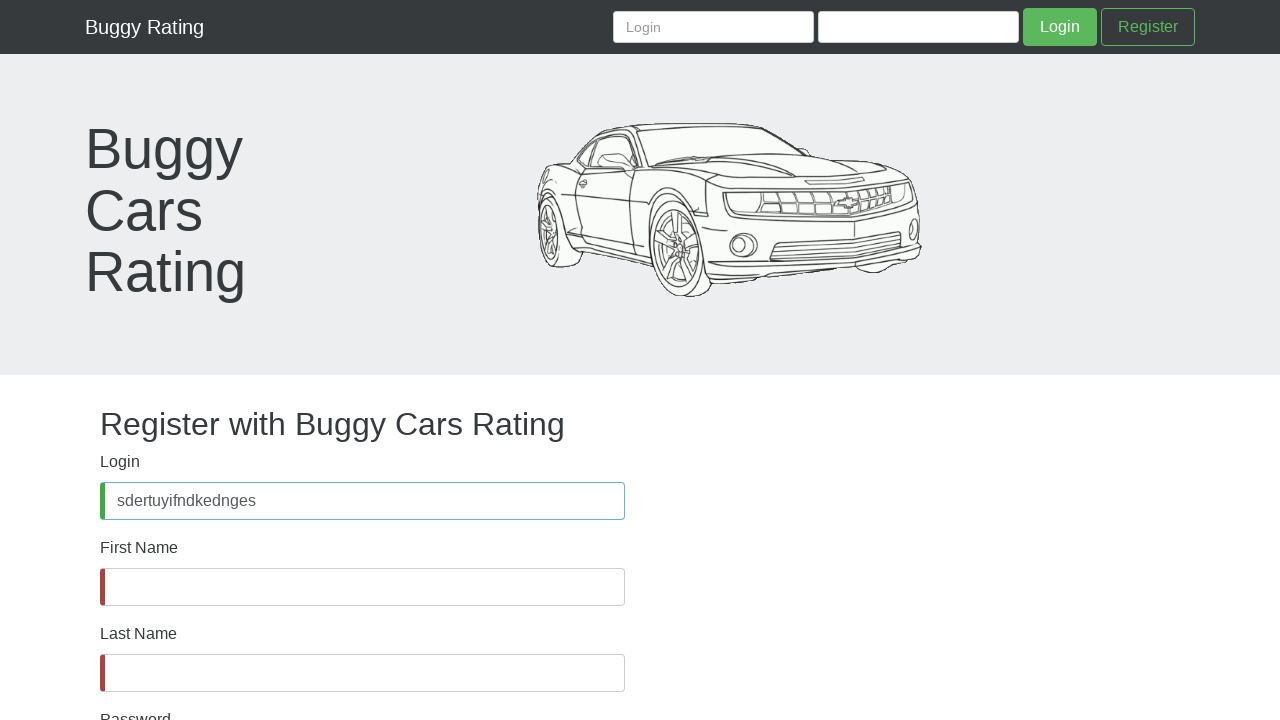

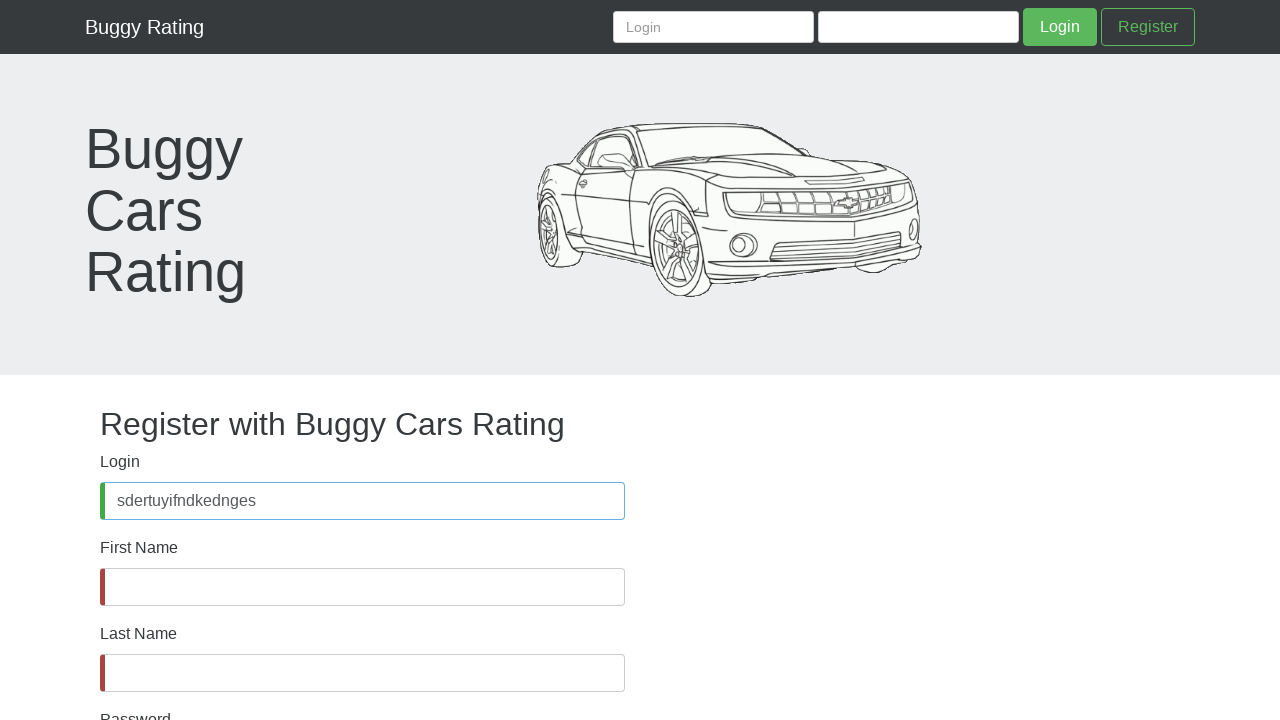